Tests navigation to laptop category and verifies the Add to Cart button is displayed on a product page

Starting URL: https://www.demoblaze.com

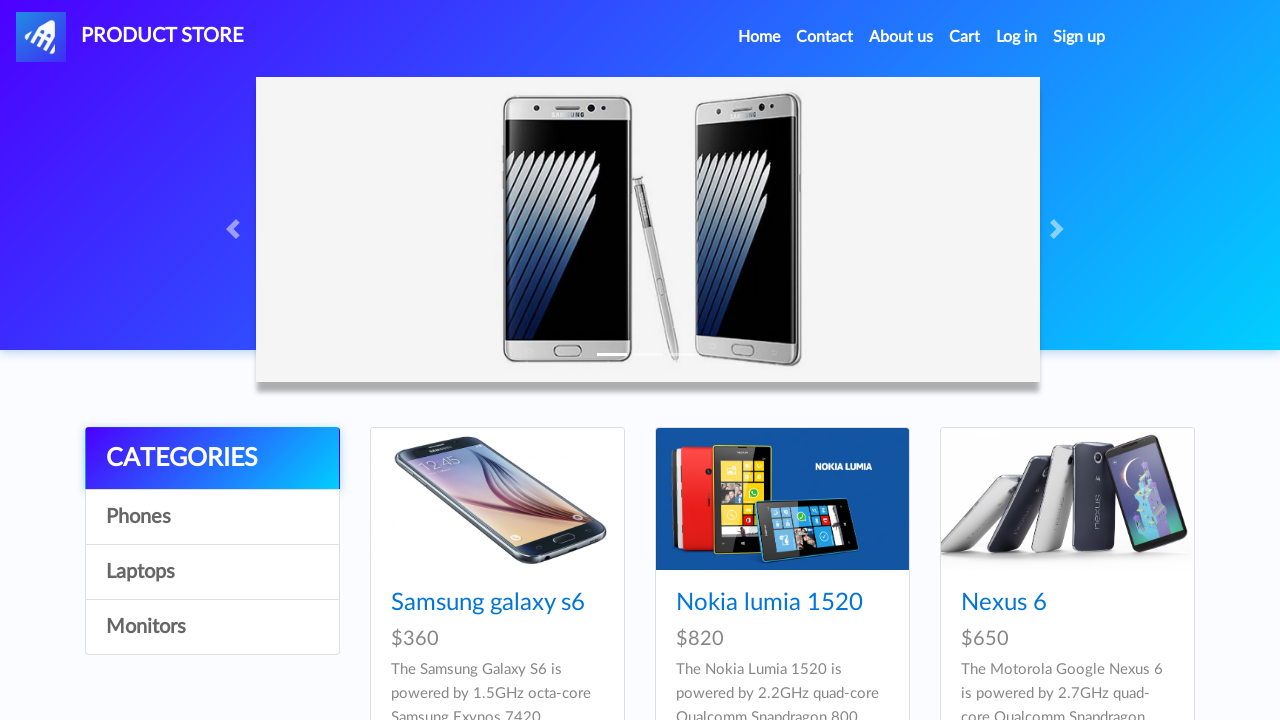

Clicked on Laptops category at (212, 627) on div.list-group a:nth-child(4)
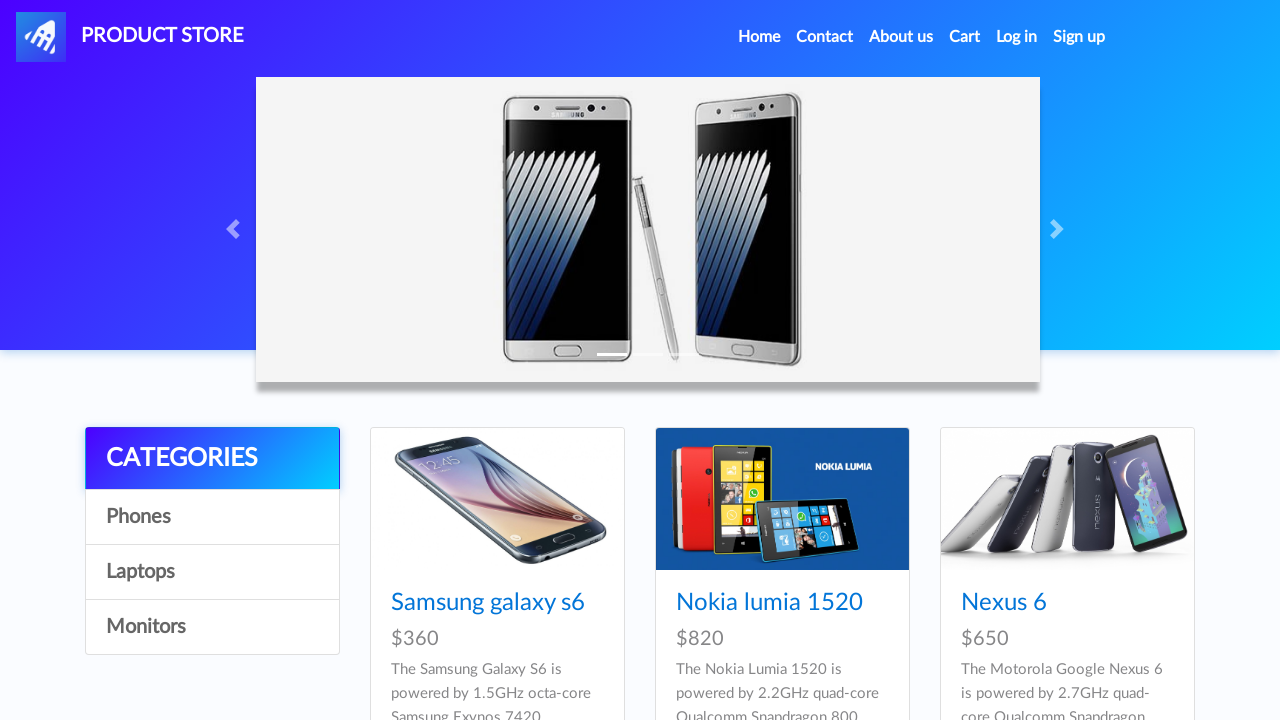

Waited for Sony Vaio i7 product to load
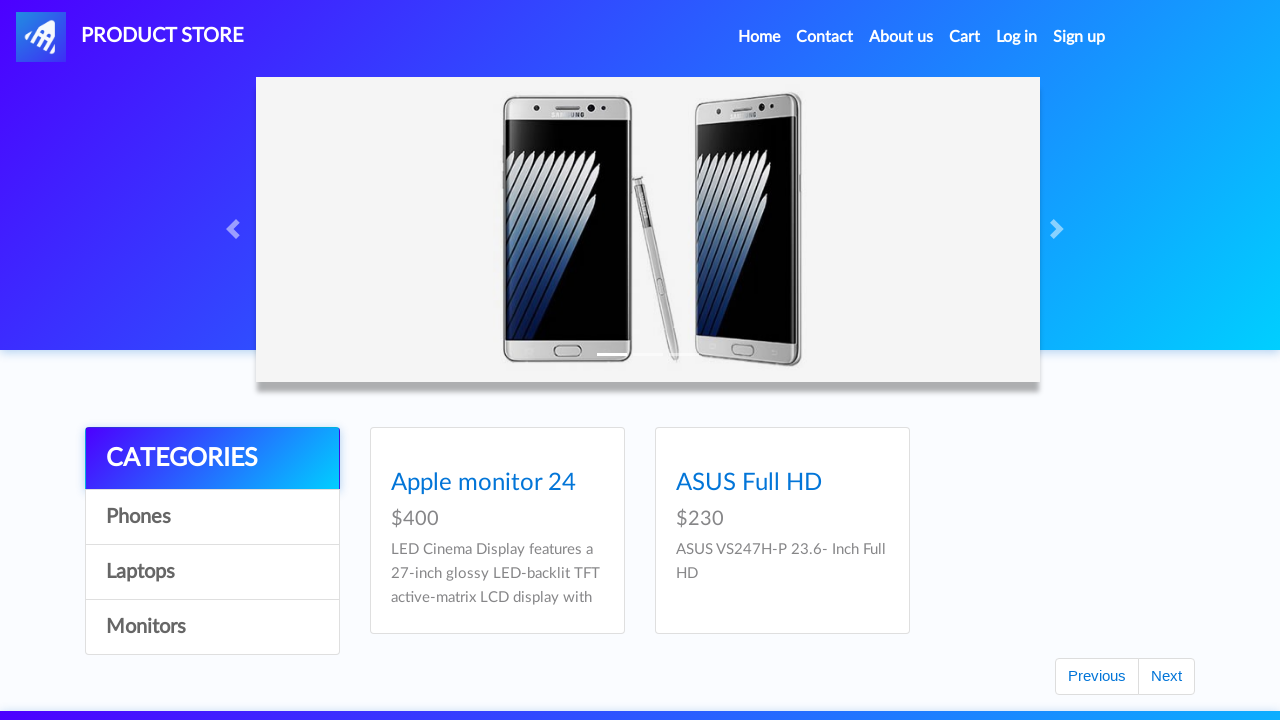

Clicked on Sony Vaio i7 product at (484, 603) on div.card-block h4 a[href='prod.html?idp_=10']
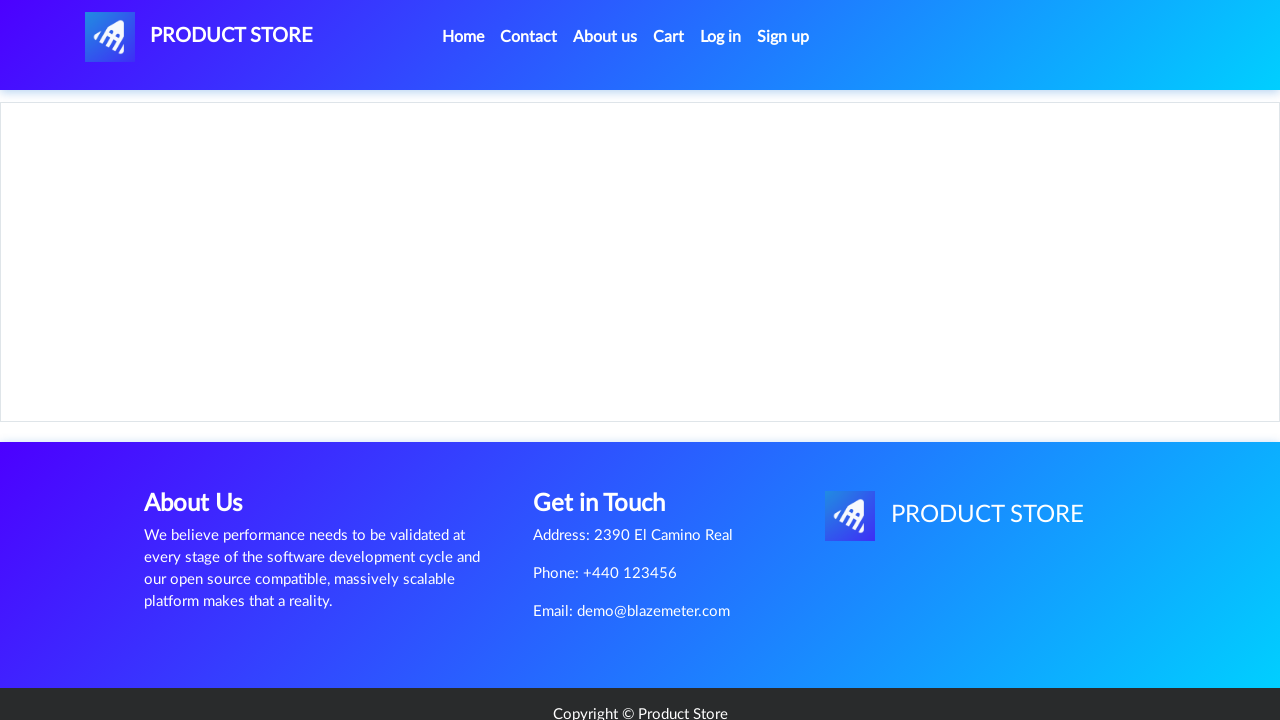

Verified Add to Cart button is displayed on product page
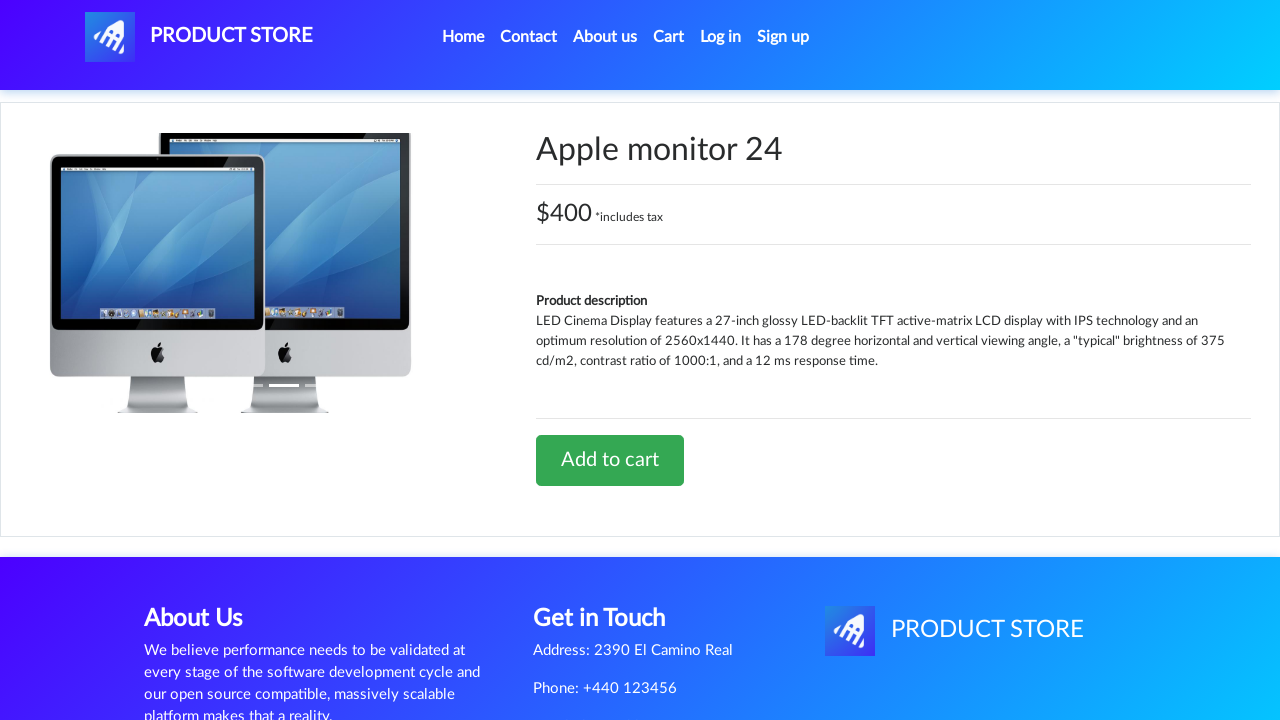

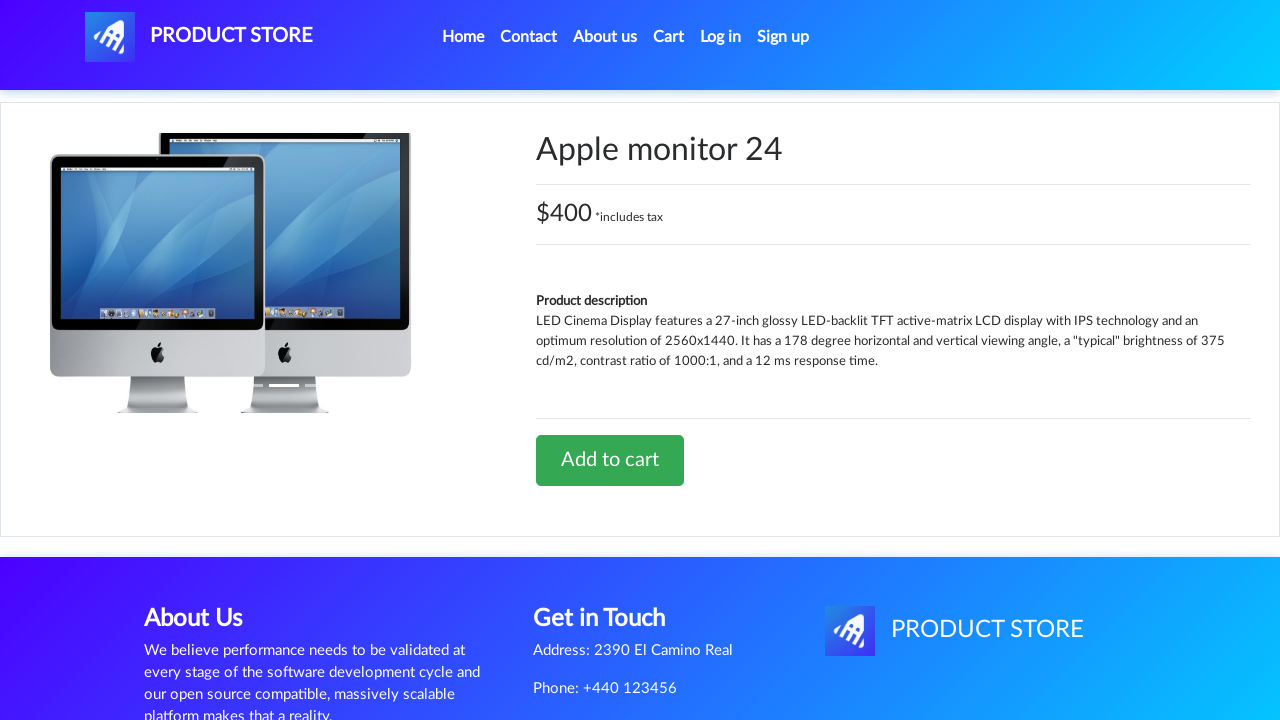